Tests JavaScript alert, confirmation, and prompt dialog handling by clicking buttons that trigger each type of dialog and interacting with them (accepting, dismissing, and entering text)

Starting URL: http://only-testing-blog.blogspot.in/2014/01/textbox.html

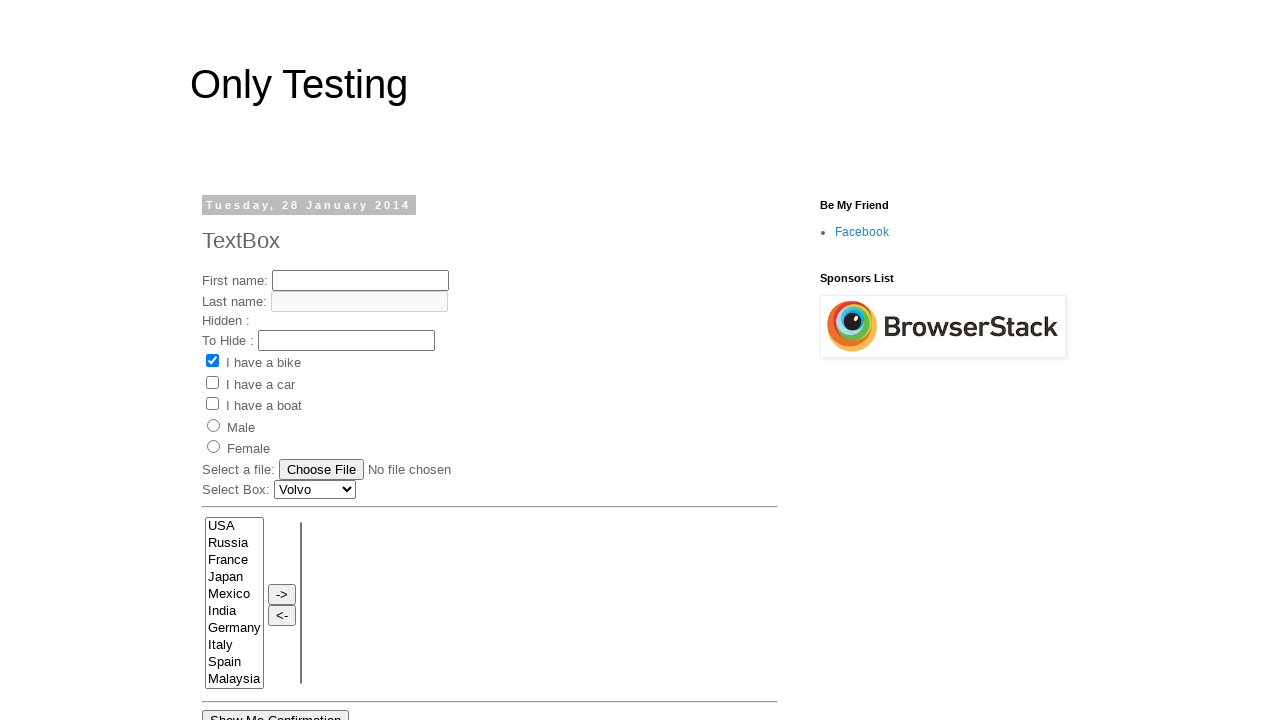

Clicked 'Show Me Alert' button to trigger alert dialog at (252, 360) on xpath=//*[@value='Show Me Alert']
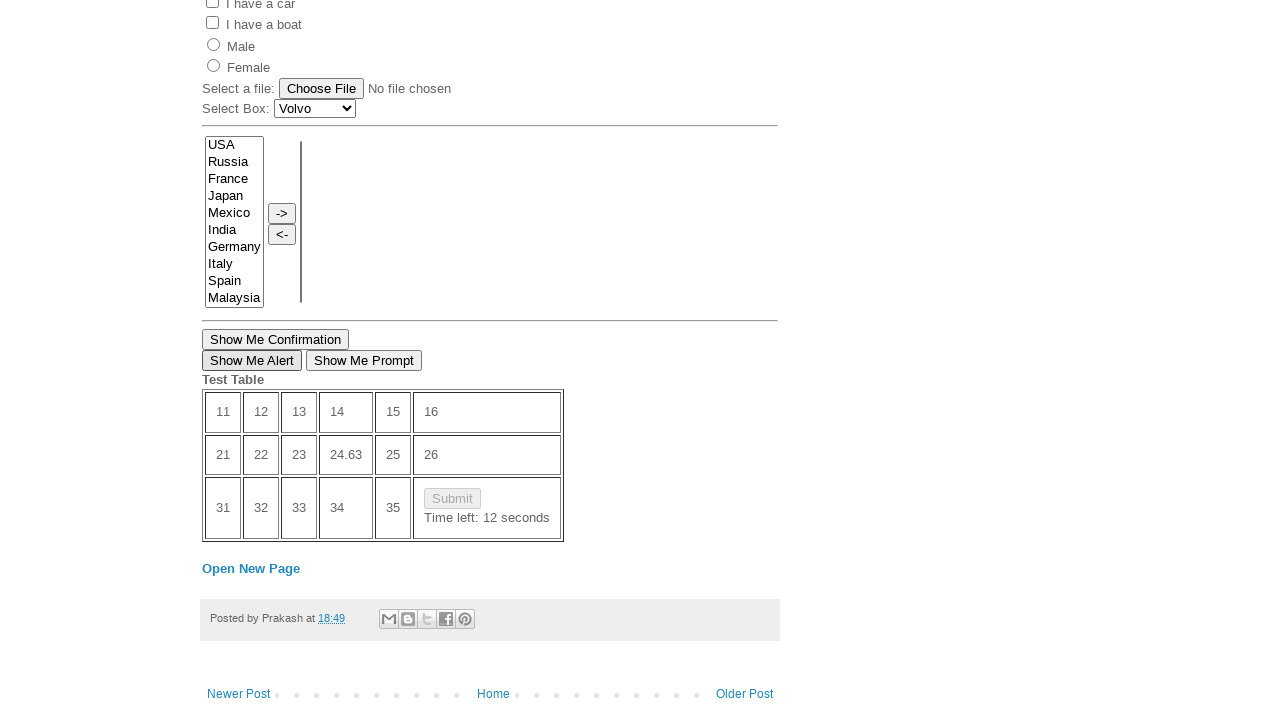

Set up dialog handler to accept alert
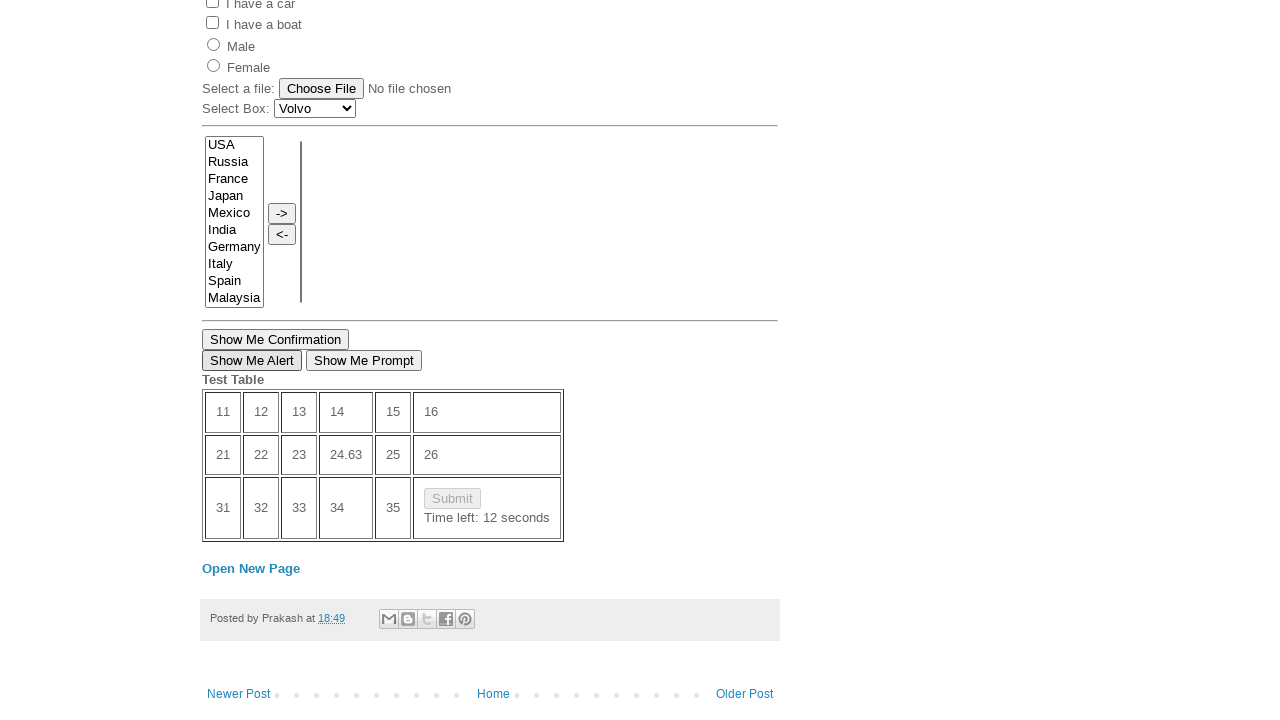

Waited for alert dialog to be handled
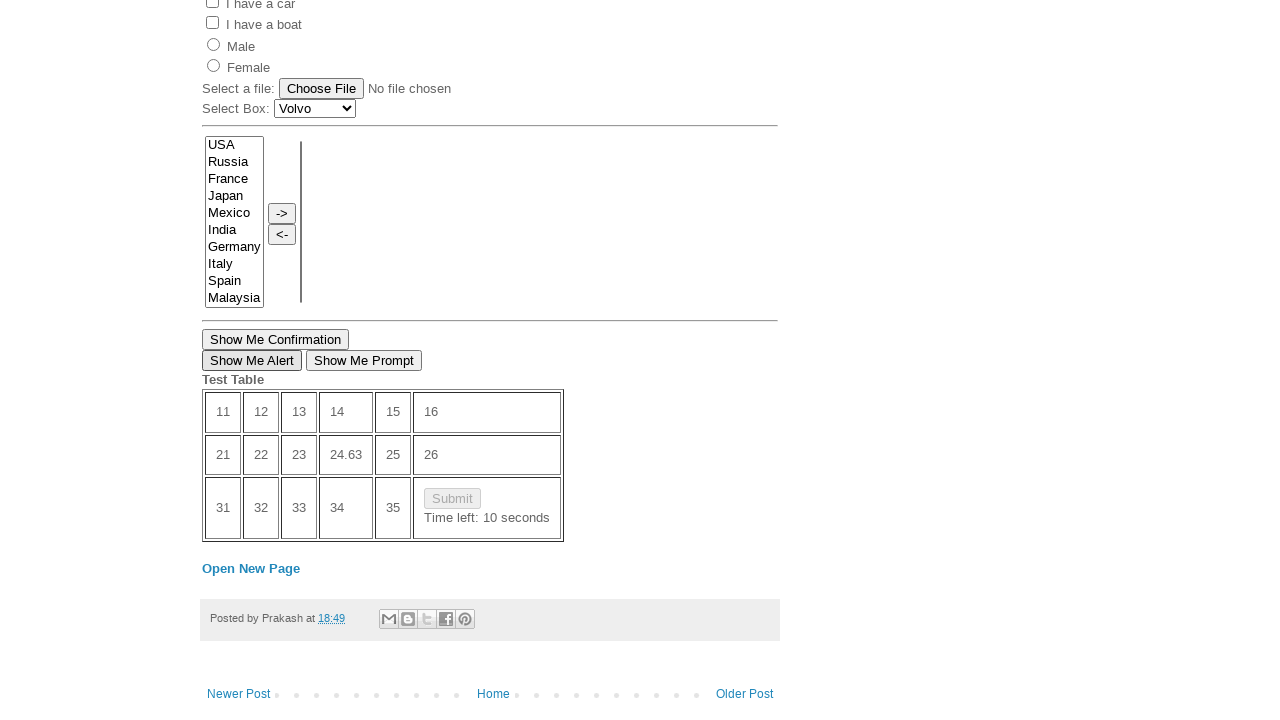

Clicked 'Show Me Confirmation' button to trigger confirmation dialog at (276, 339) on xpath=//*[text()='Show Me Confirmation']
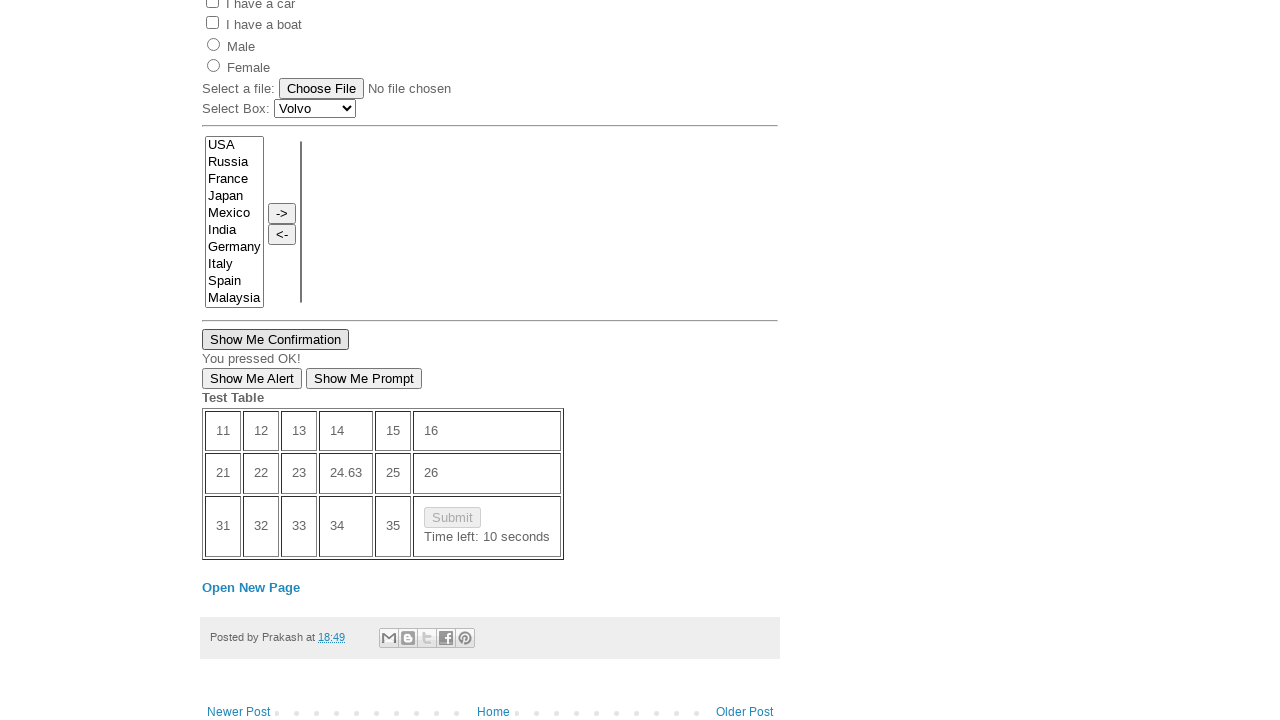

Set up dialog handler to dismiss confirmation
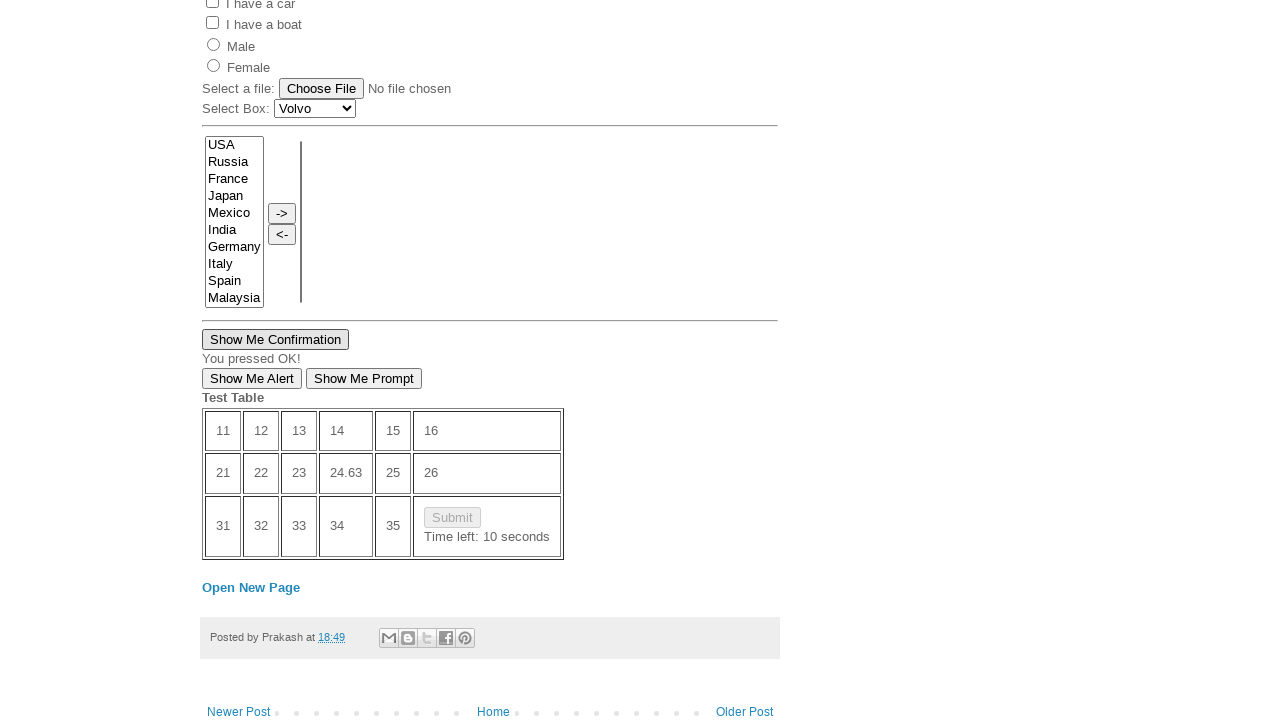

Waited for confirmation dialog to be handled
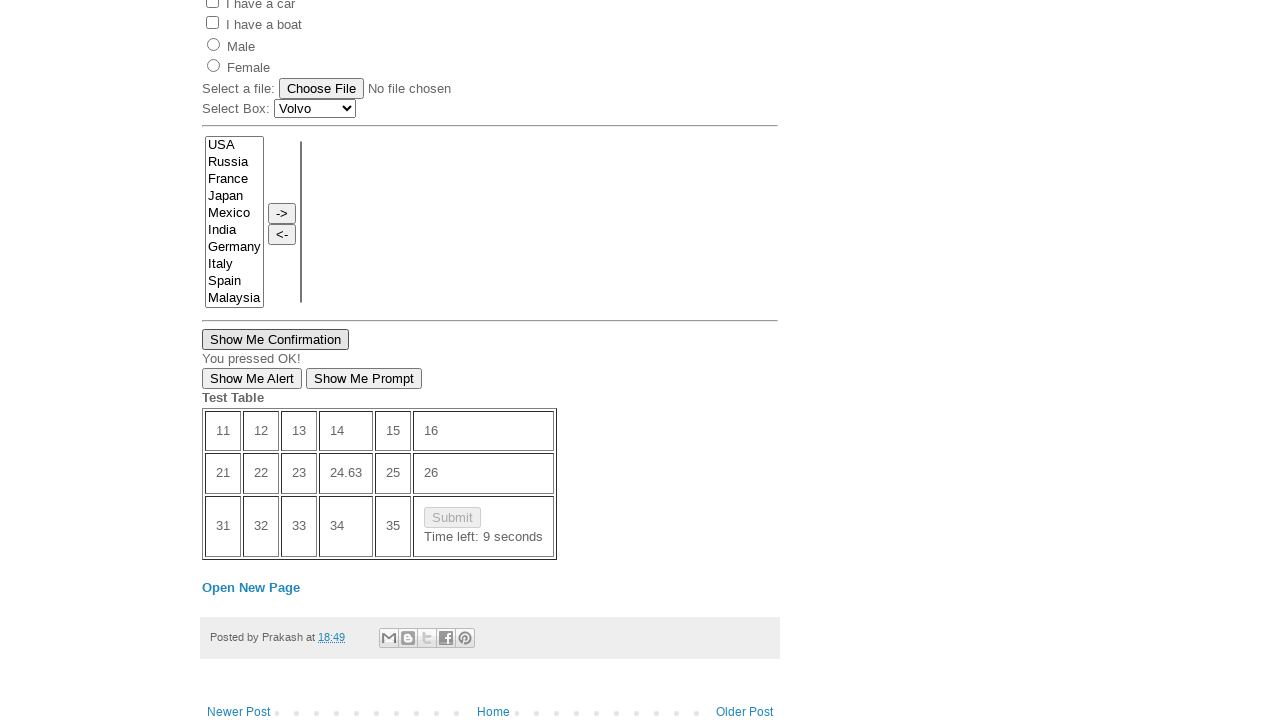

Clicked 'Show Me Prompt' button to trigger prompt dialog at (364, 379) on xpath=//*[text()='Show Me Prompt']
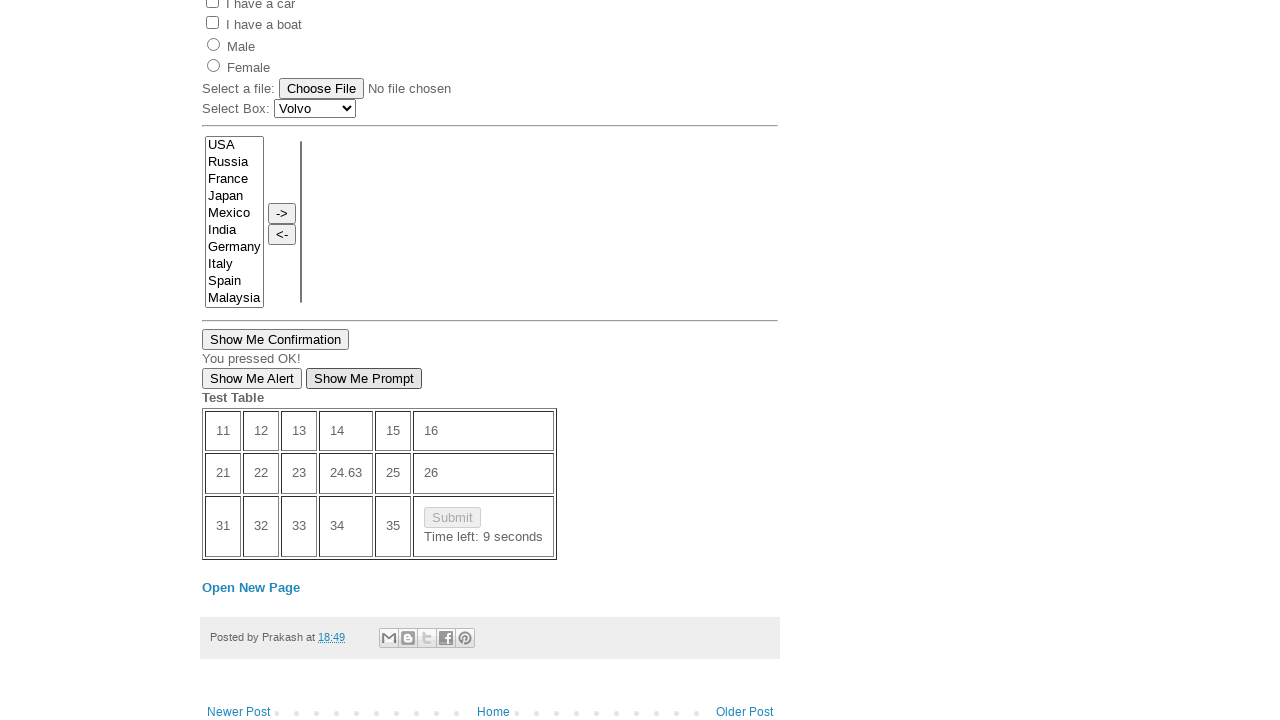

Set up dialog handler to accept prompt with text 'alert testing is completed'
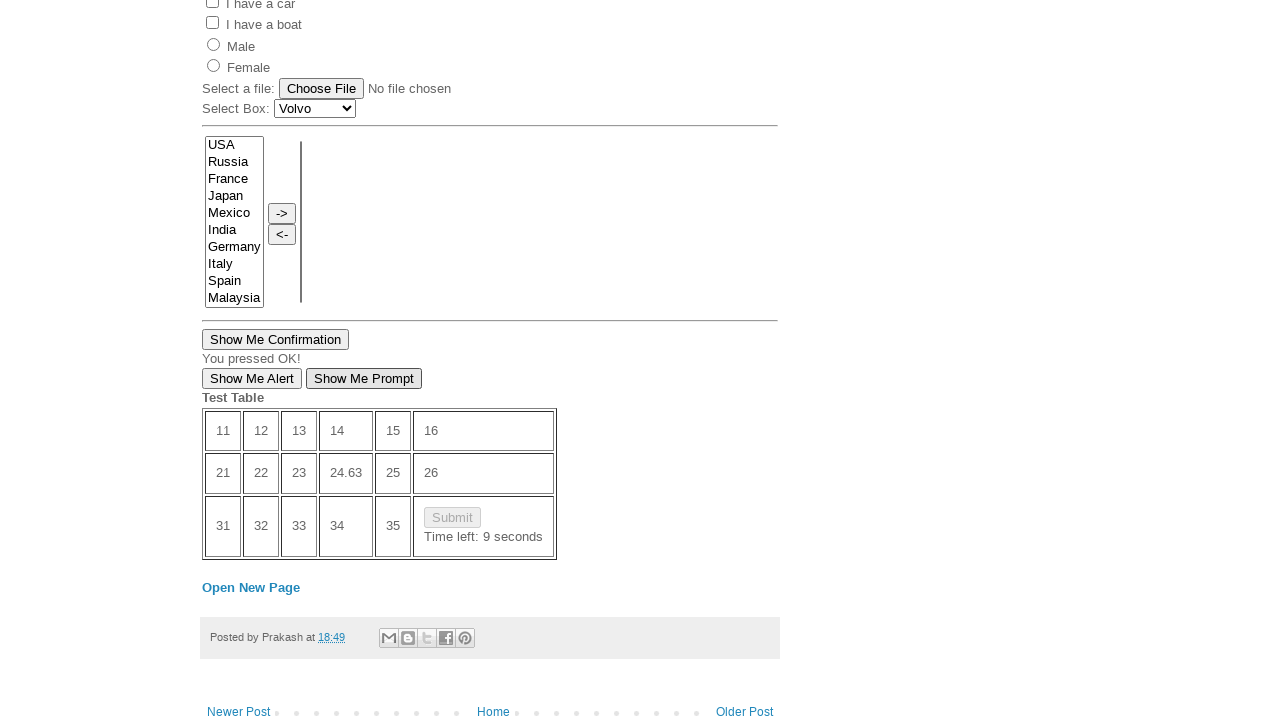

Waited for prompt dialog to be handled
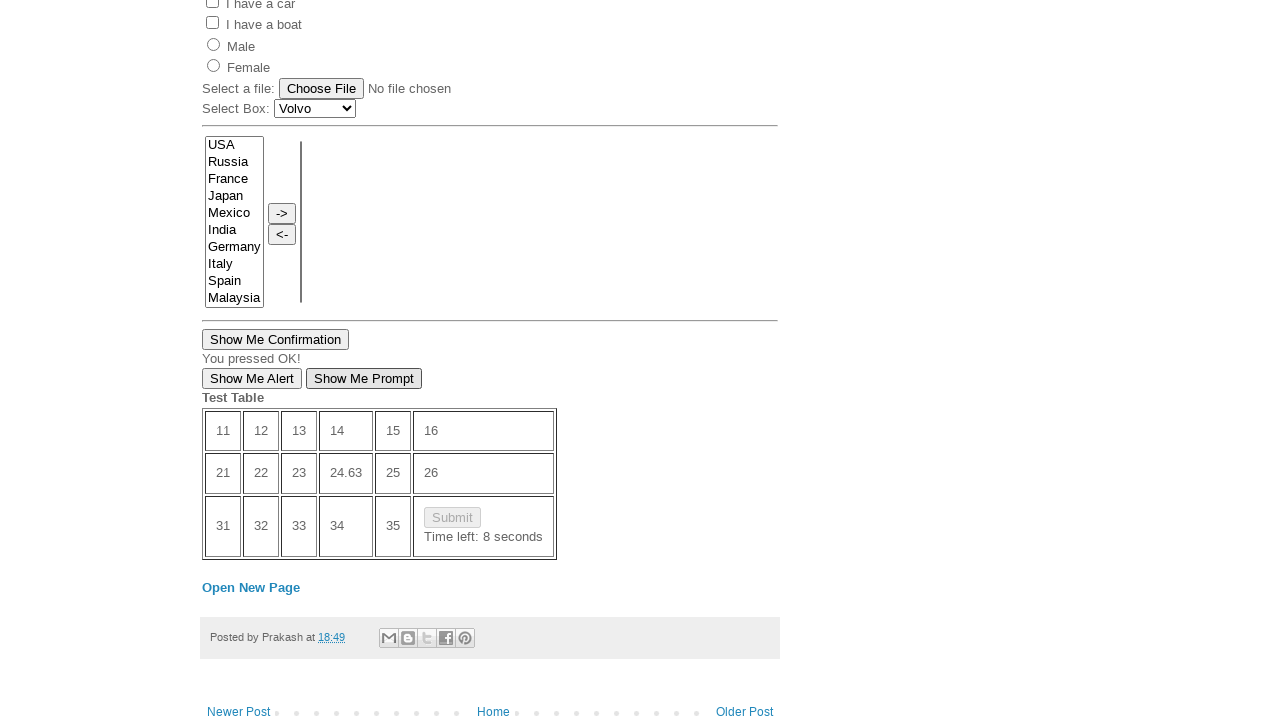

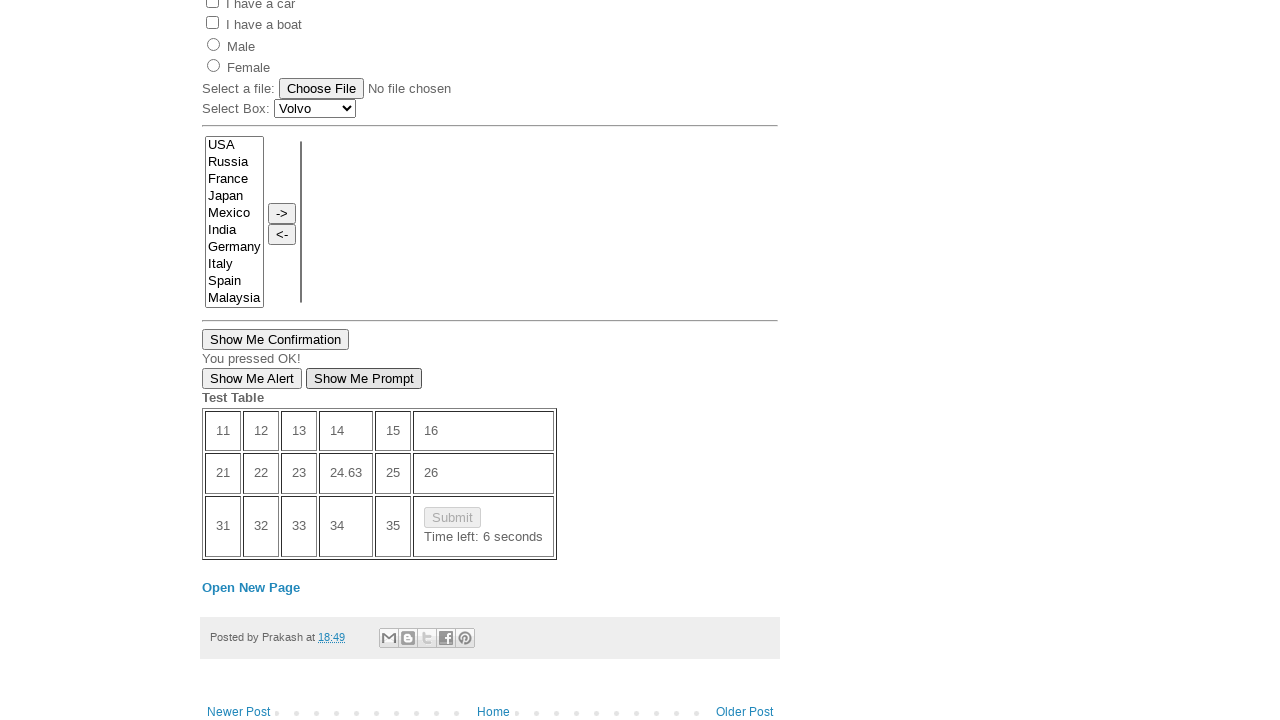